Tests that password field does not accept only spaces

Starting URL: http://adjiva.com/qa-test/

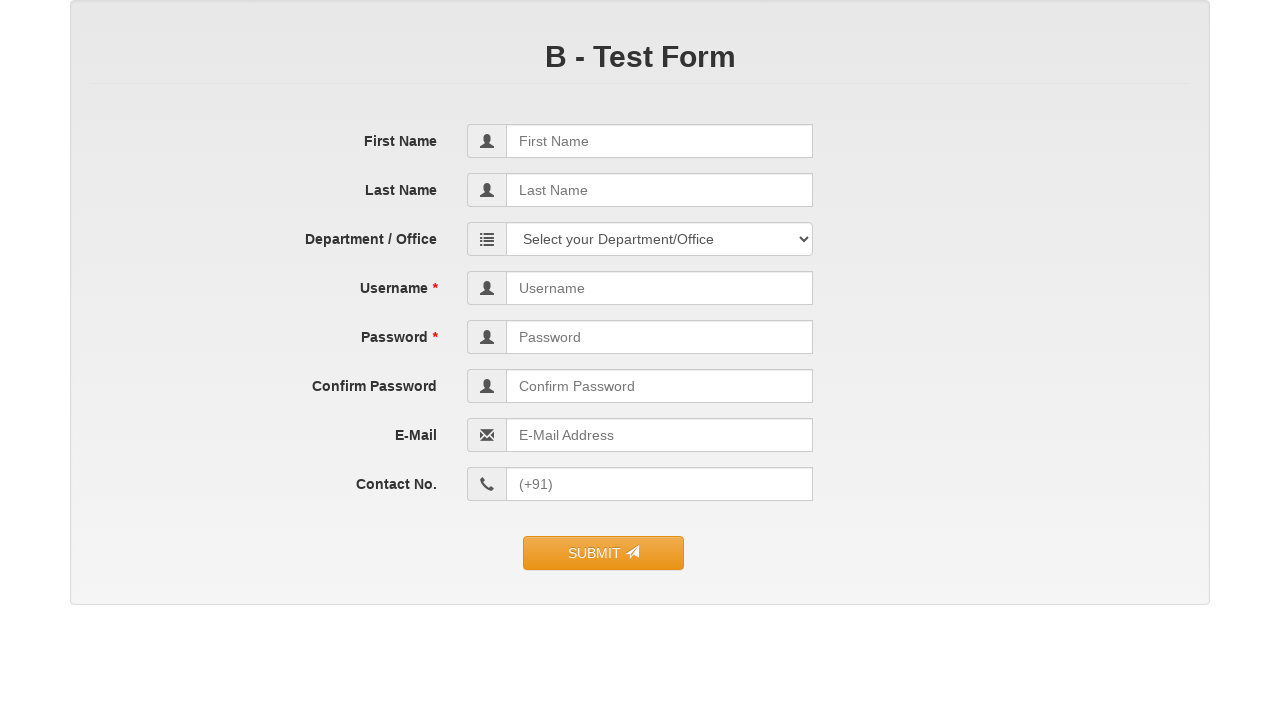

Navigated to http://adjiva.com/qa-test/
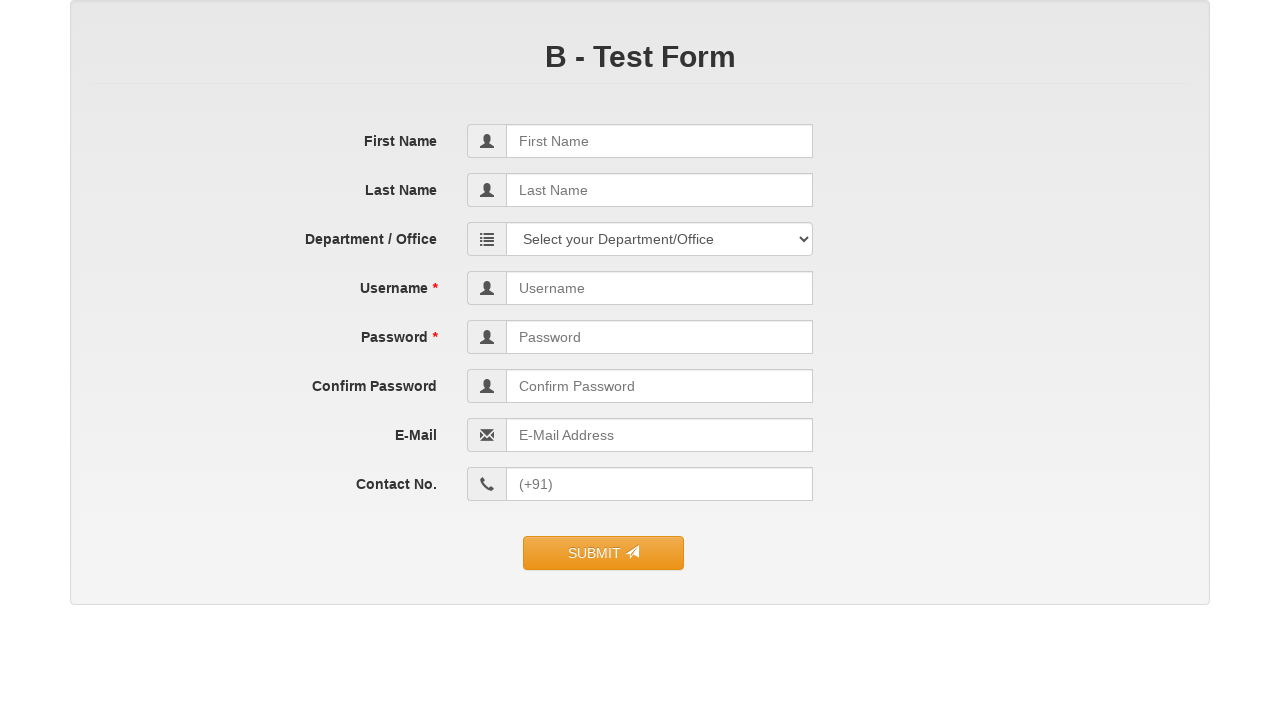

Filled password field with only spaces on //*[@id="contact_form"]/fieldset/div[5]/div/div/input
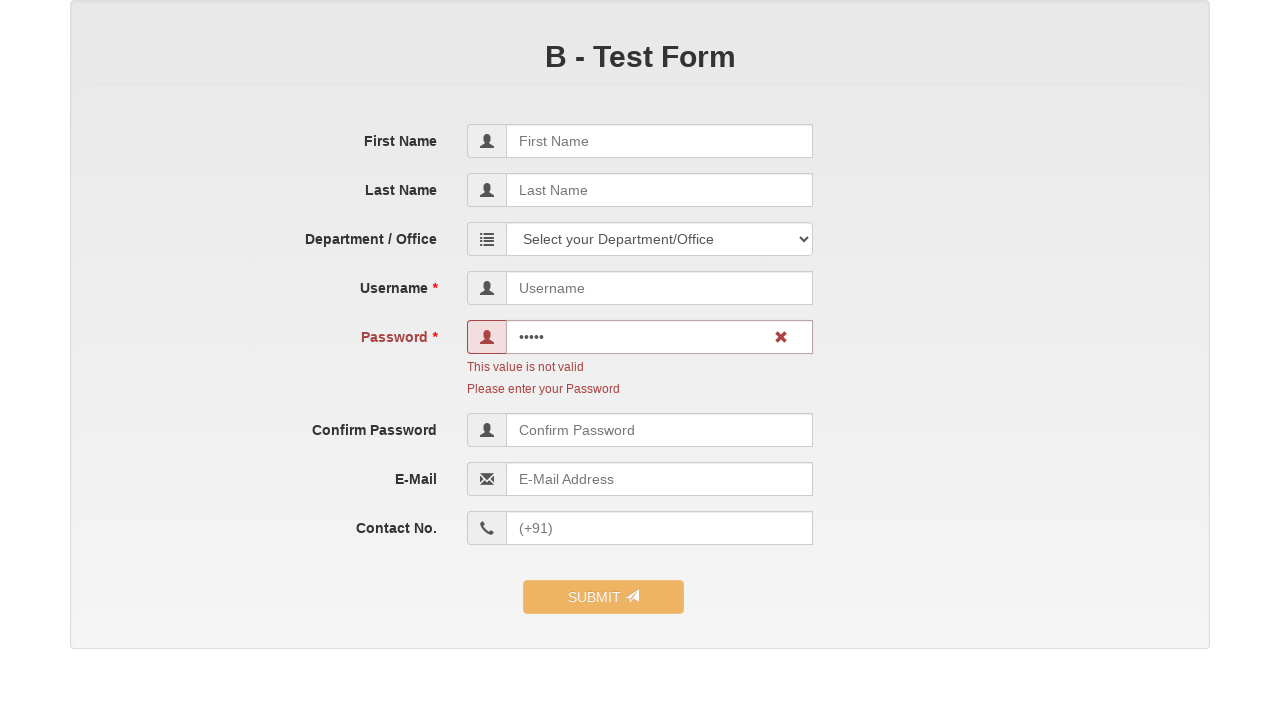

Clicked submit button to test password validation at (640, 587) on //*[@id="contact_form"]/fieldset/div[10]/div
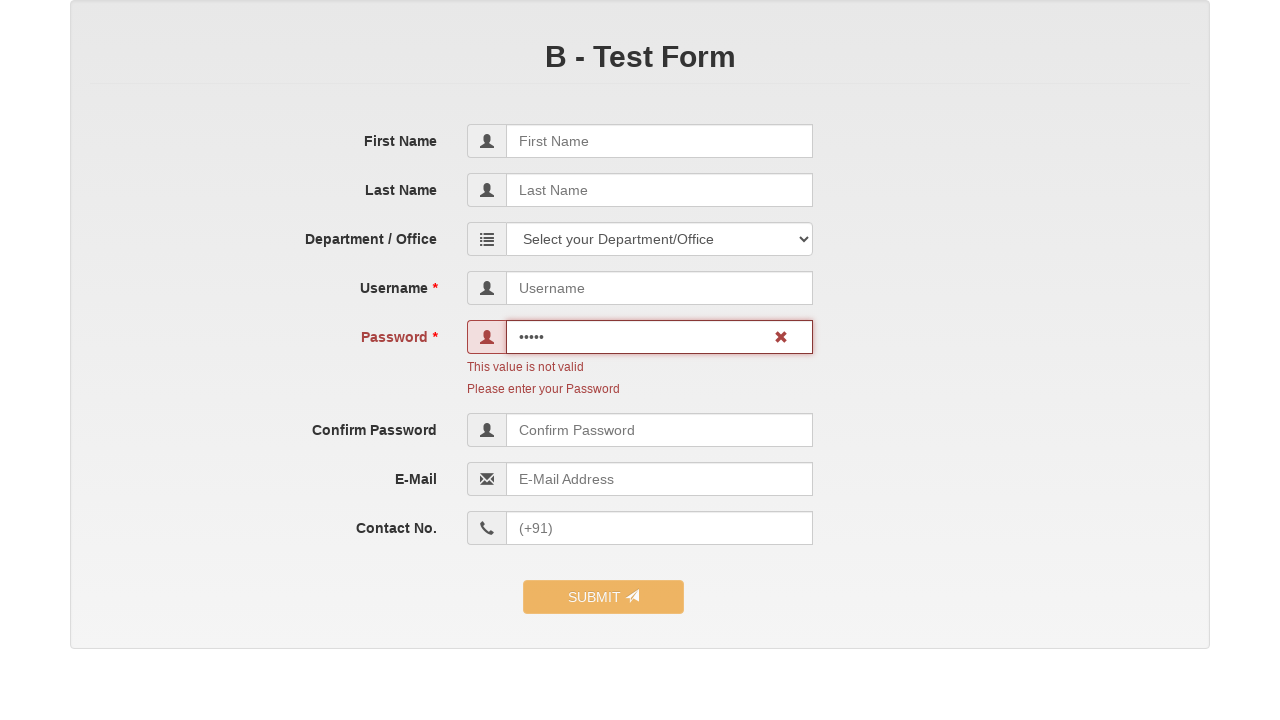

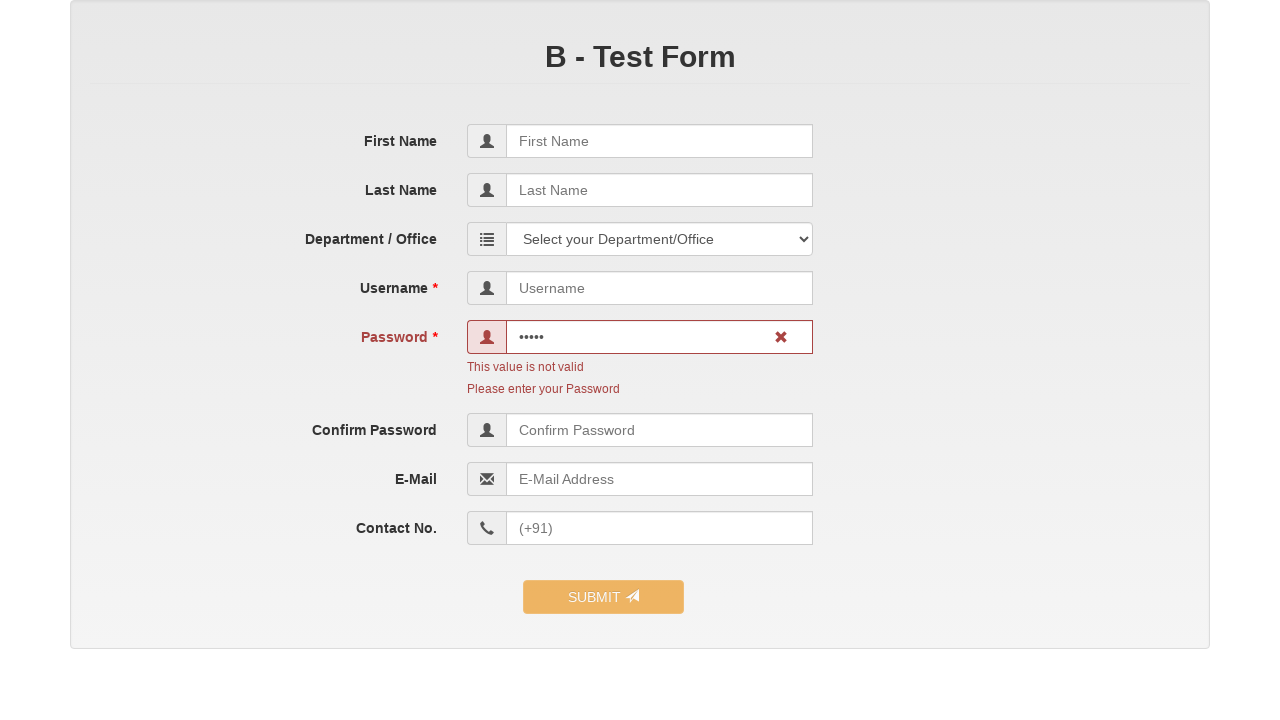